Tests drag and drop functionality by dragging an element to a target drop zone using the dragAndDrop action

Starting URL: https://jqueryui.com/droppable/

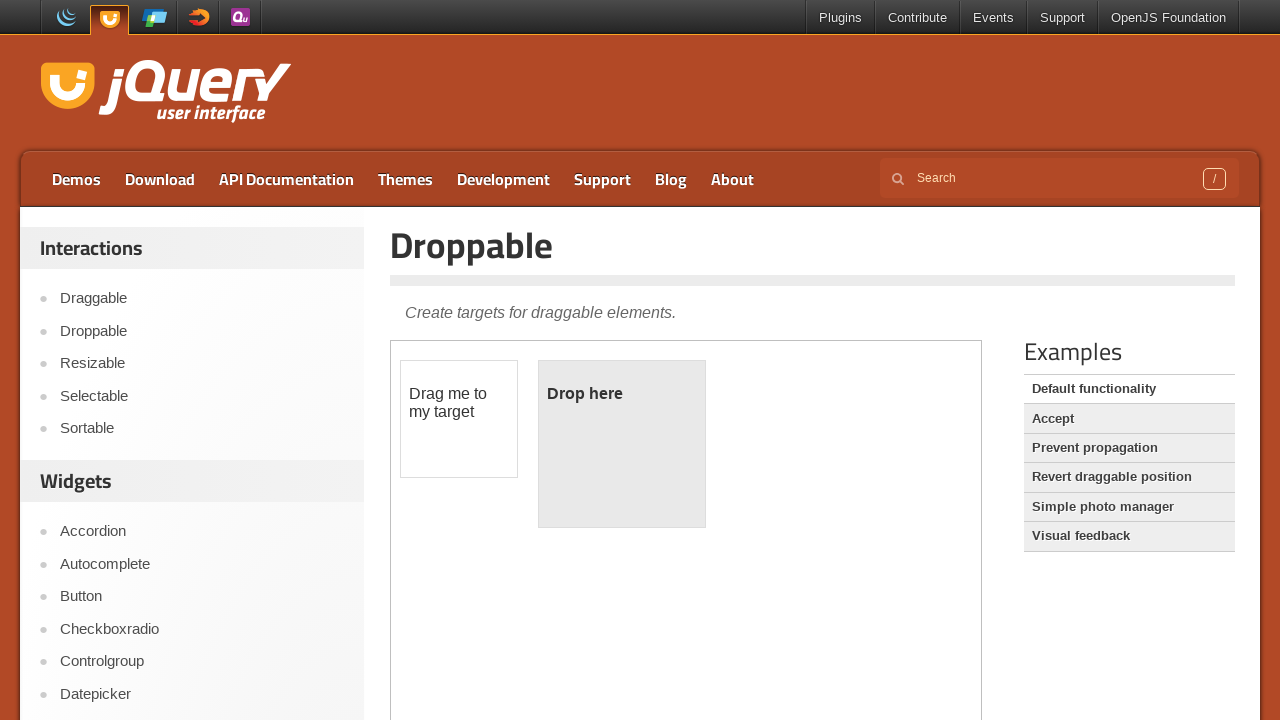

Located the iframe containing the drag and drop demo
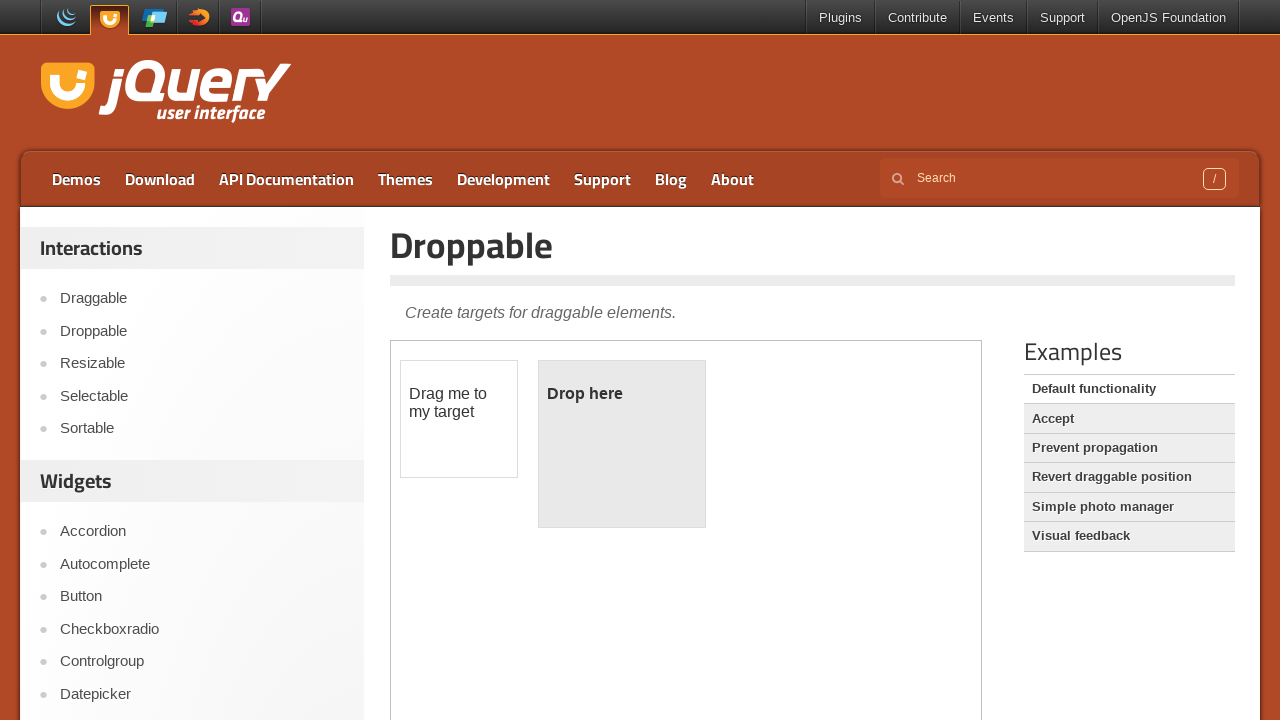

Located the draggable element (#draggable)
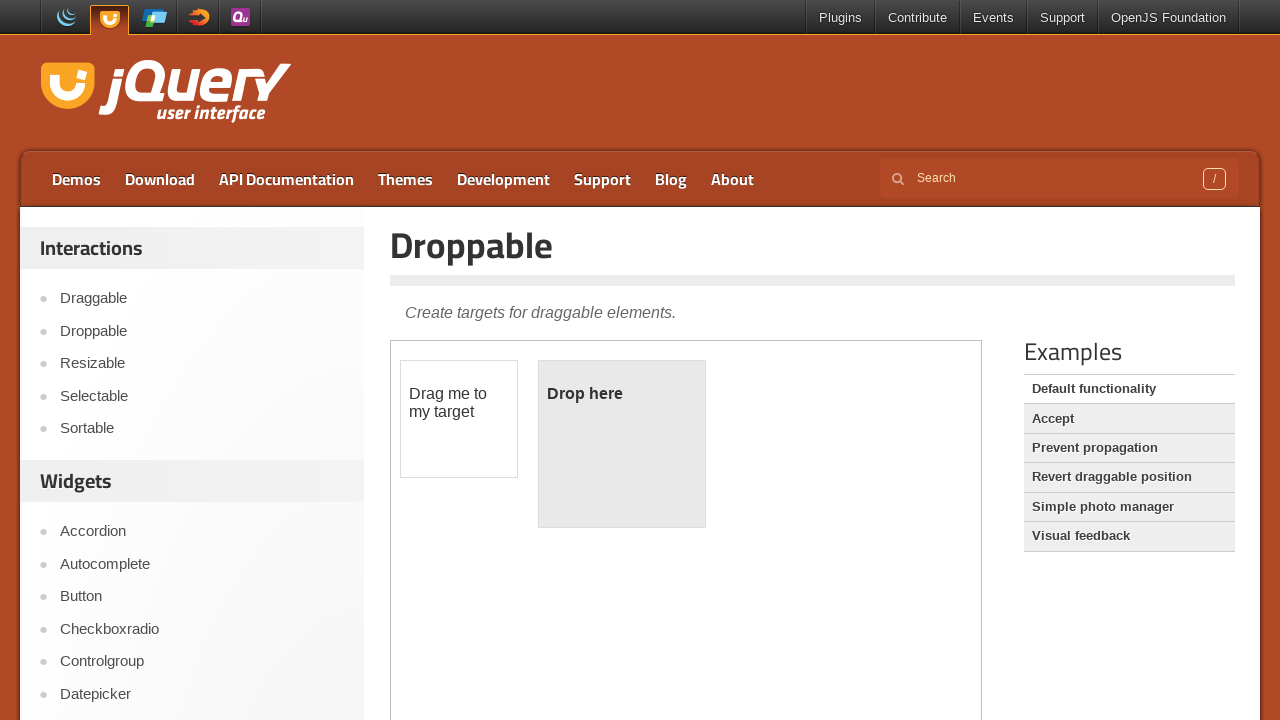

Located the droppable target element (#droppable)
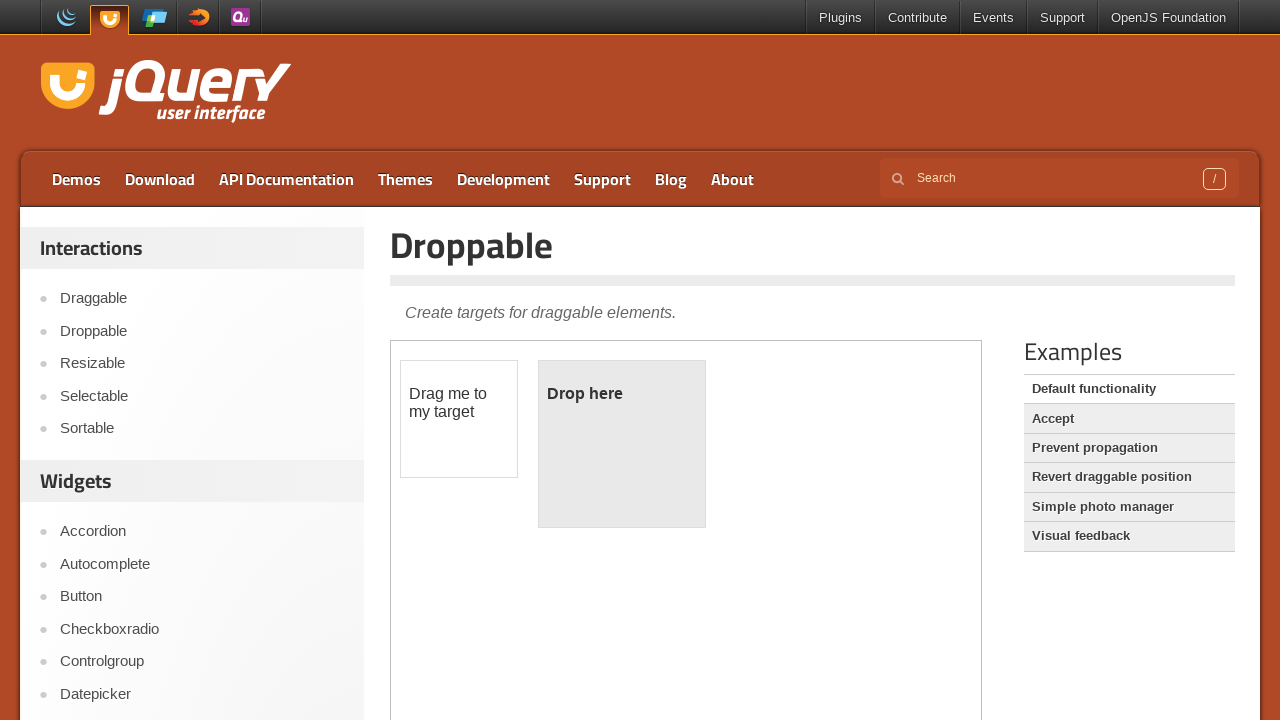

Dragged the draggable element to the droppable target zone at (622, 444)
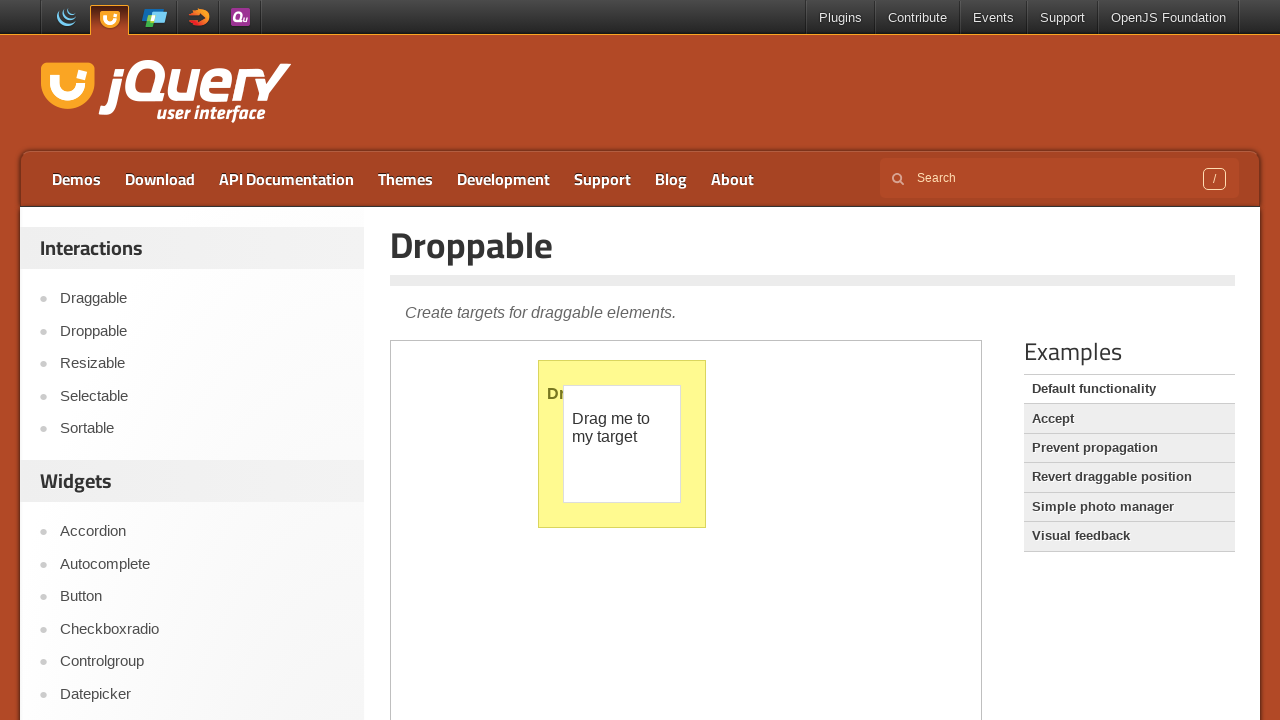

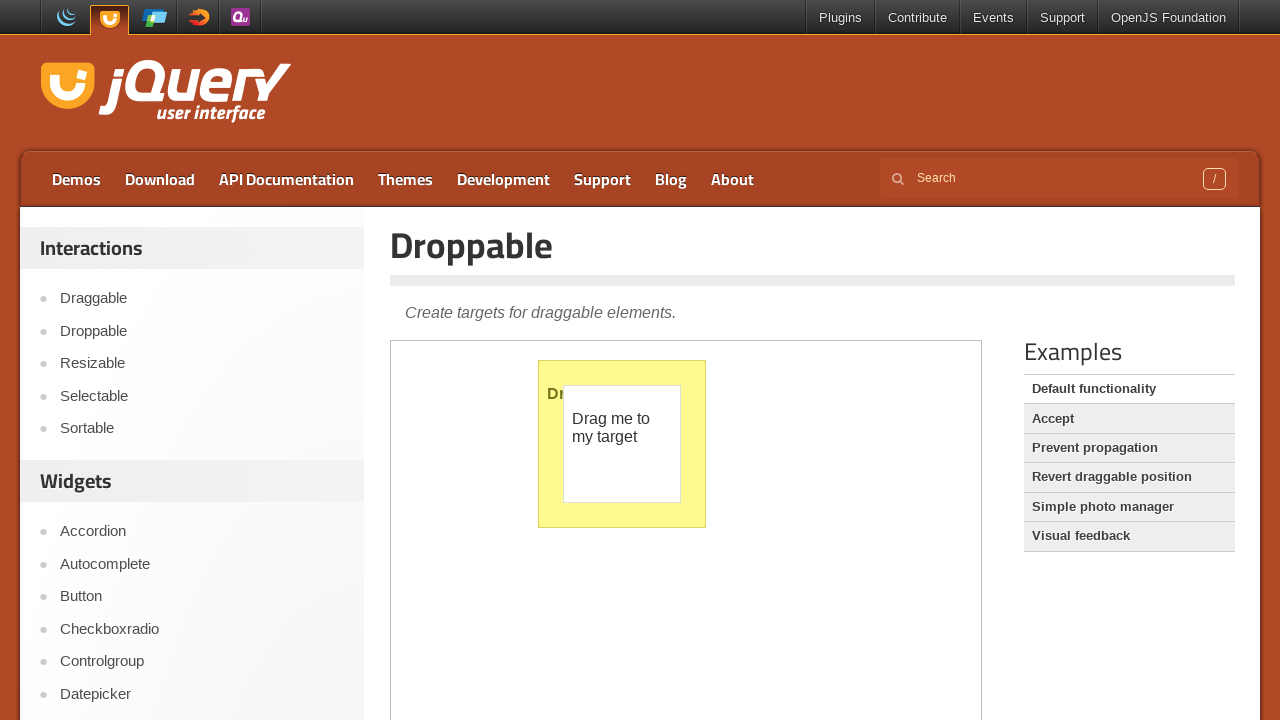